Tests browser forward button functionality by navigating forward after going back

Starting URL: https://www.selenium.dev/selenium/web/mouse_interaction.html

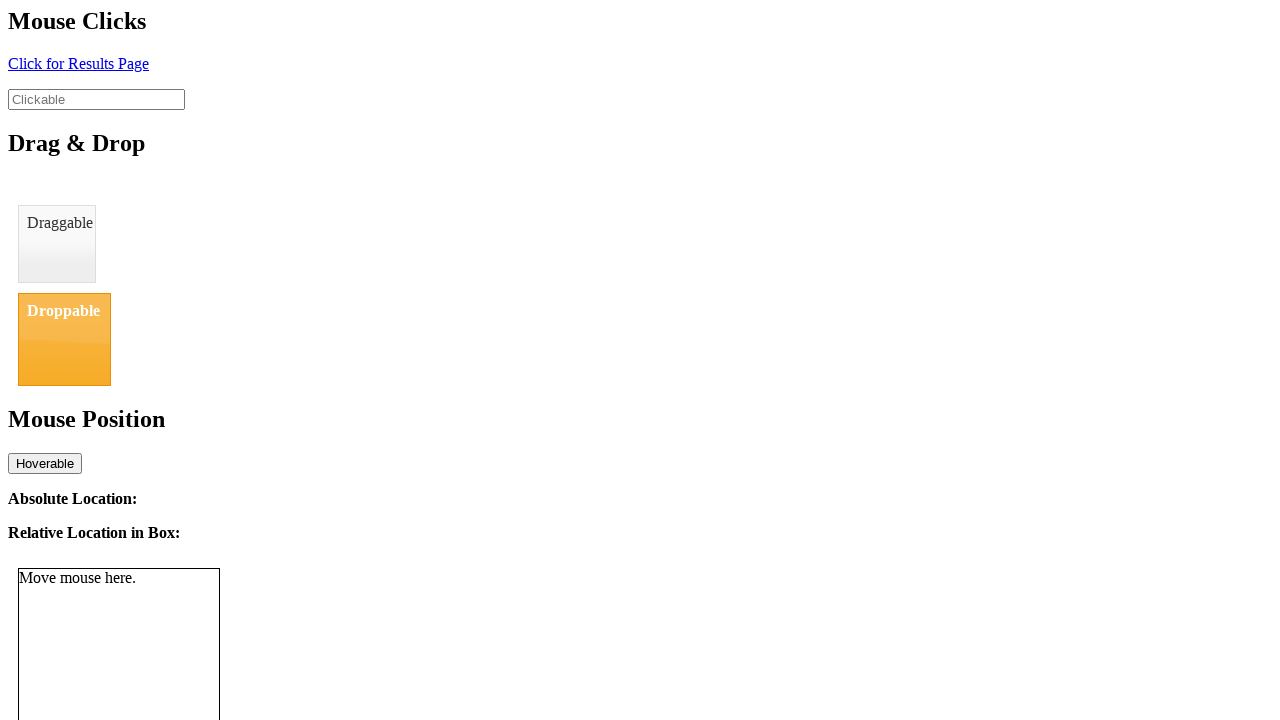

Clicked element with id 'click' to navigate to result page at (78, 63) on #click
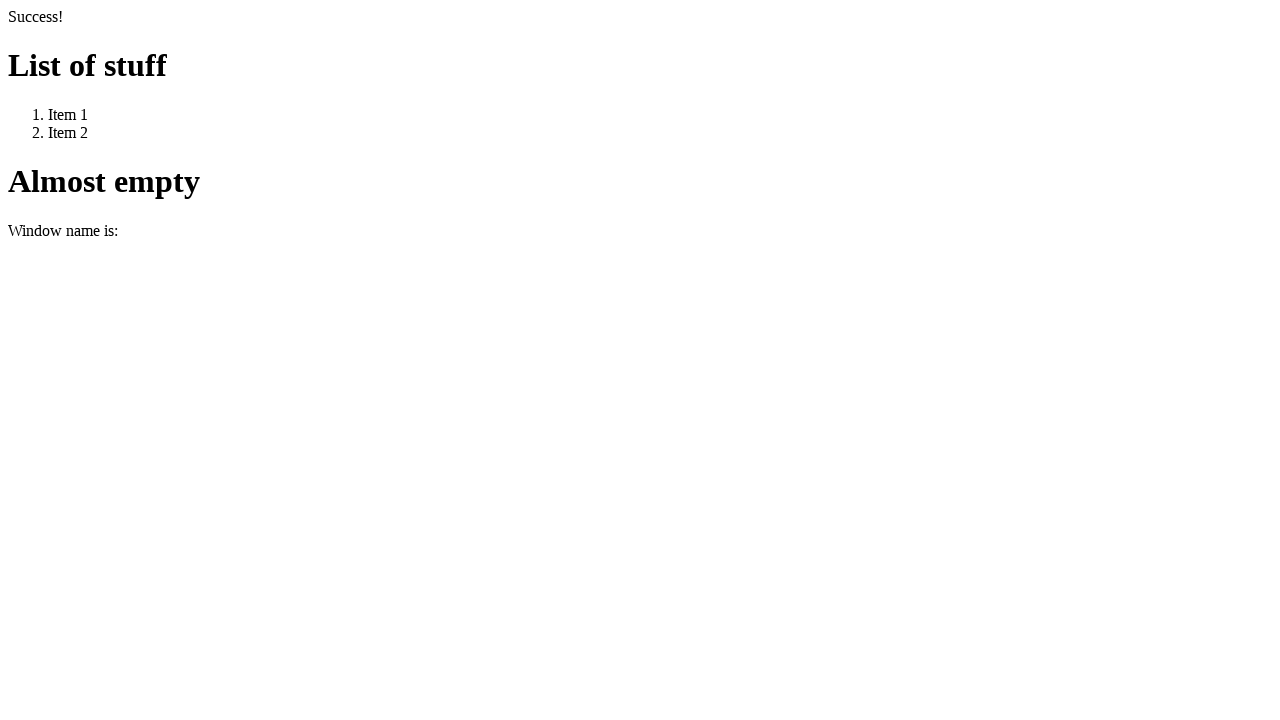

Waited for navigation to resultPage.html
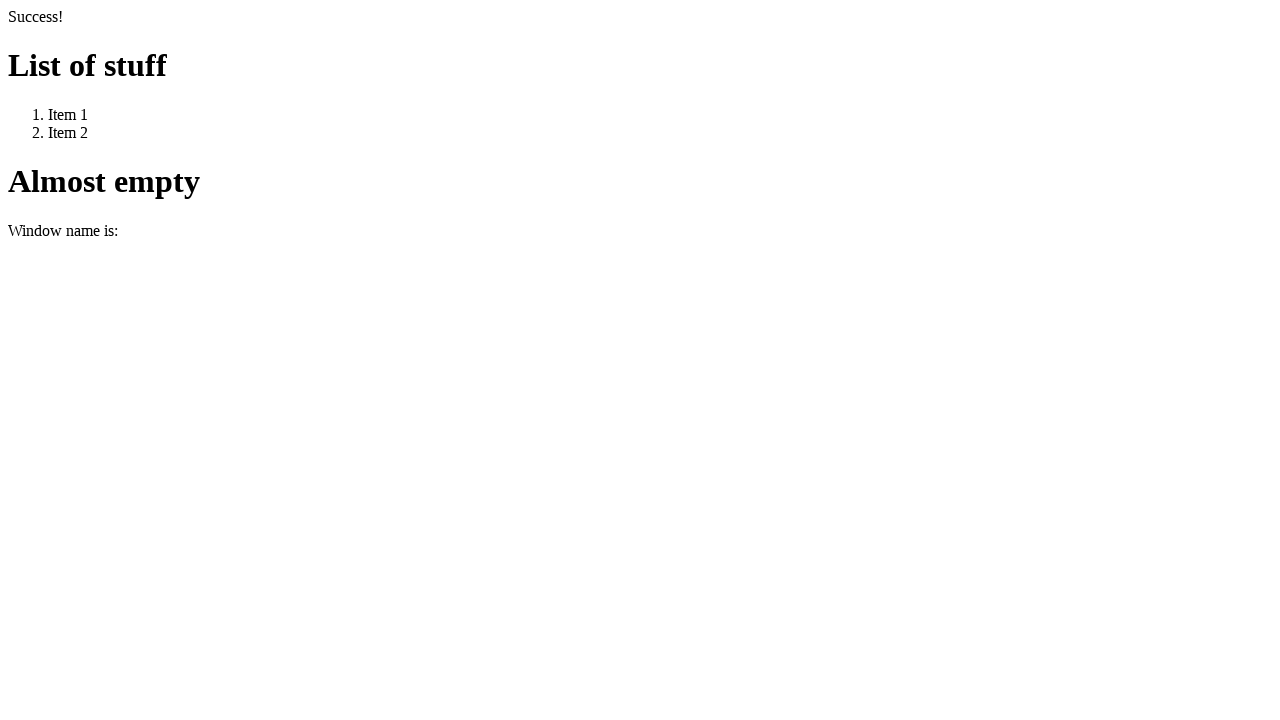

Navigated back using browser back button
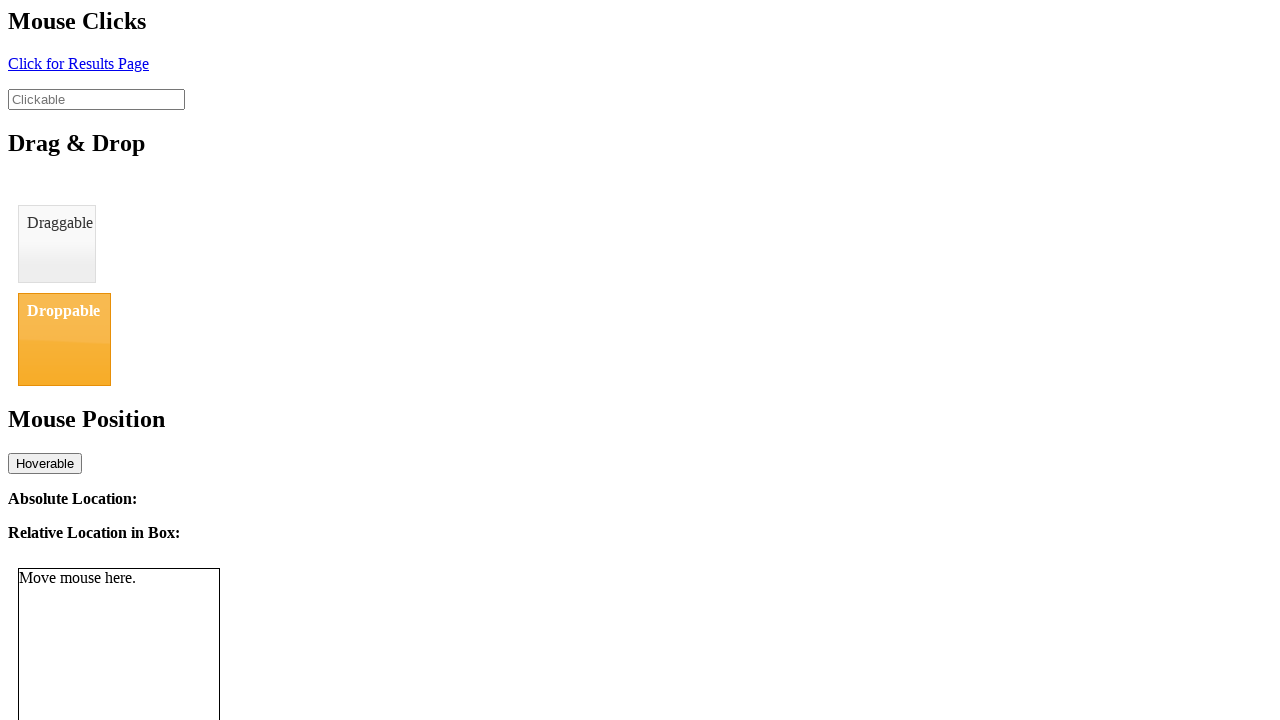

Navigated forward using browser forward button
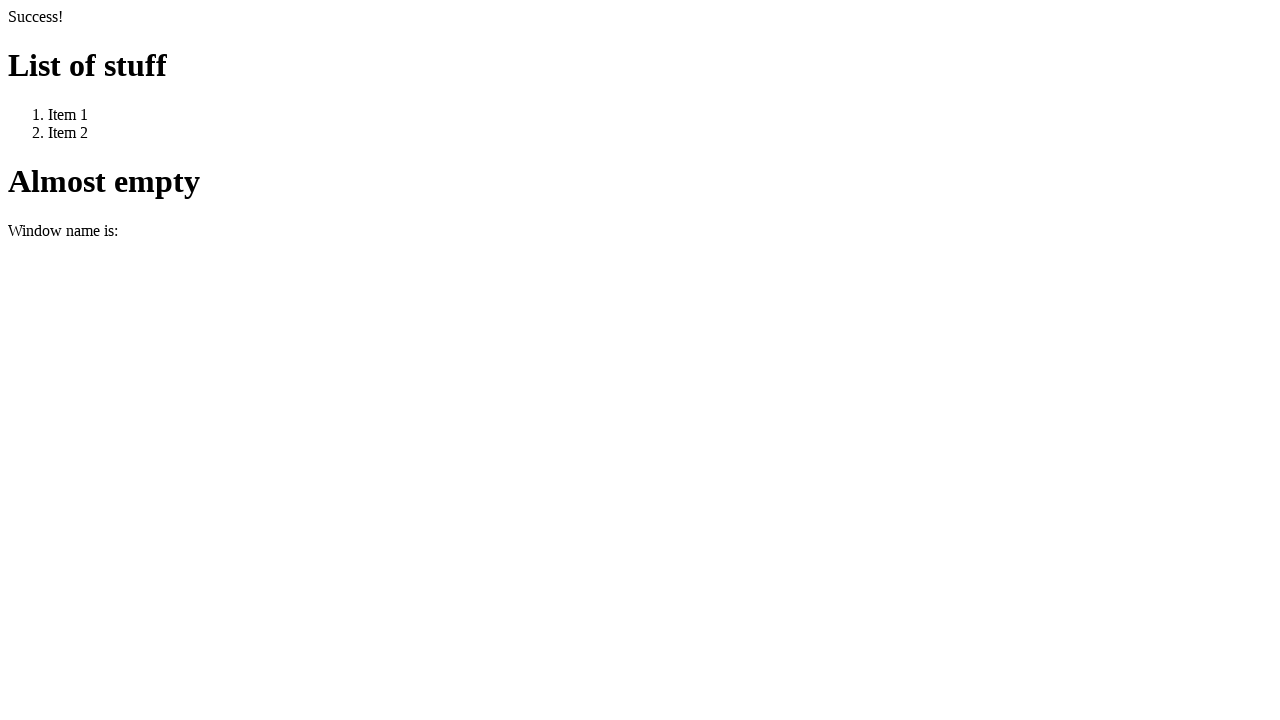

Verified browser forward button successfully navigated to resultPage.html
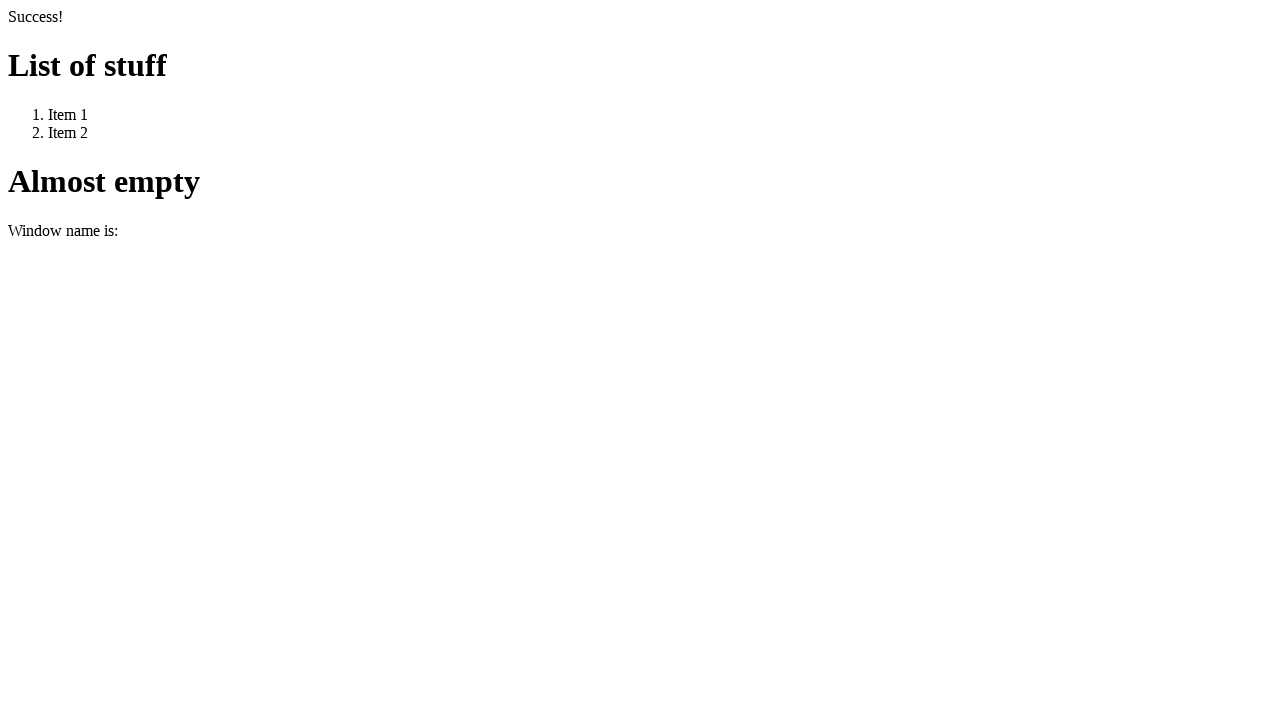

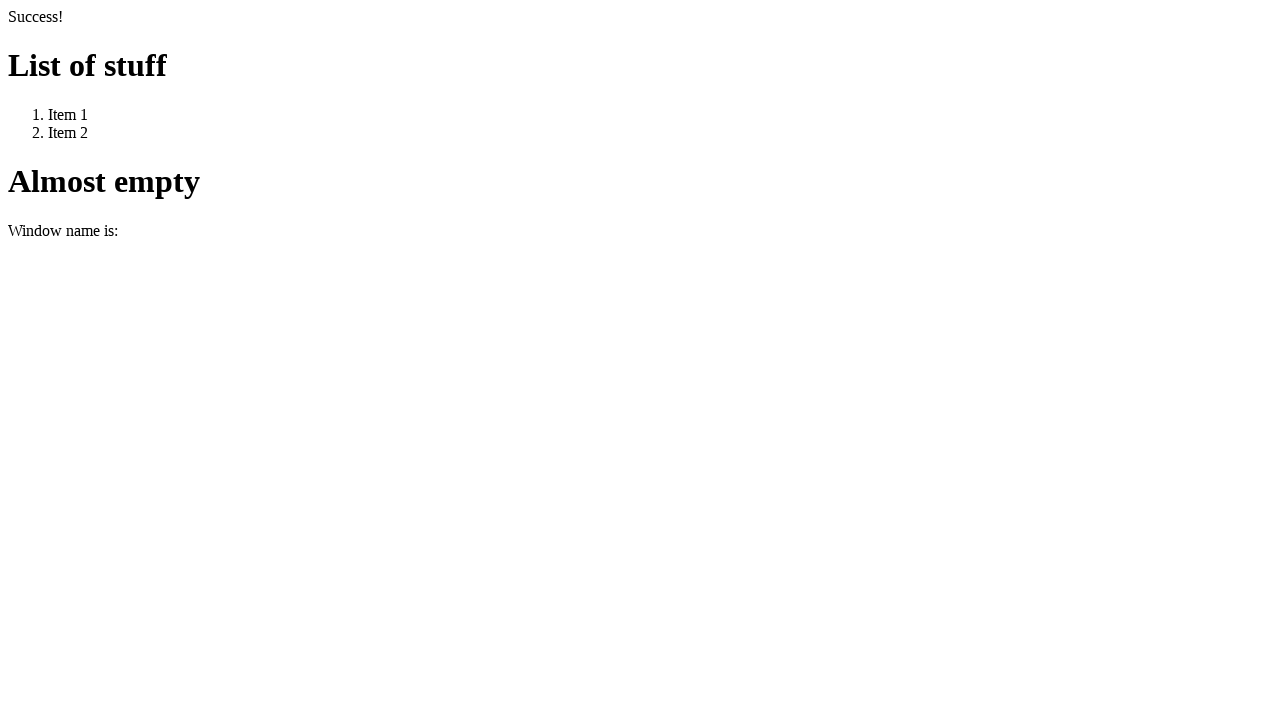